Navigates to ss.lv classifieds website, clicks the language switch link, navigates to the personal cars section, and verifies that car brand categories are displayed.

Starting URL: https://www.ss.lv

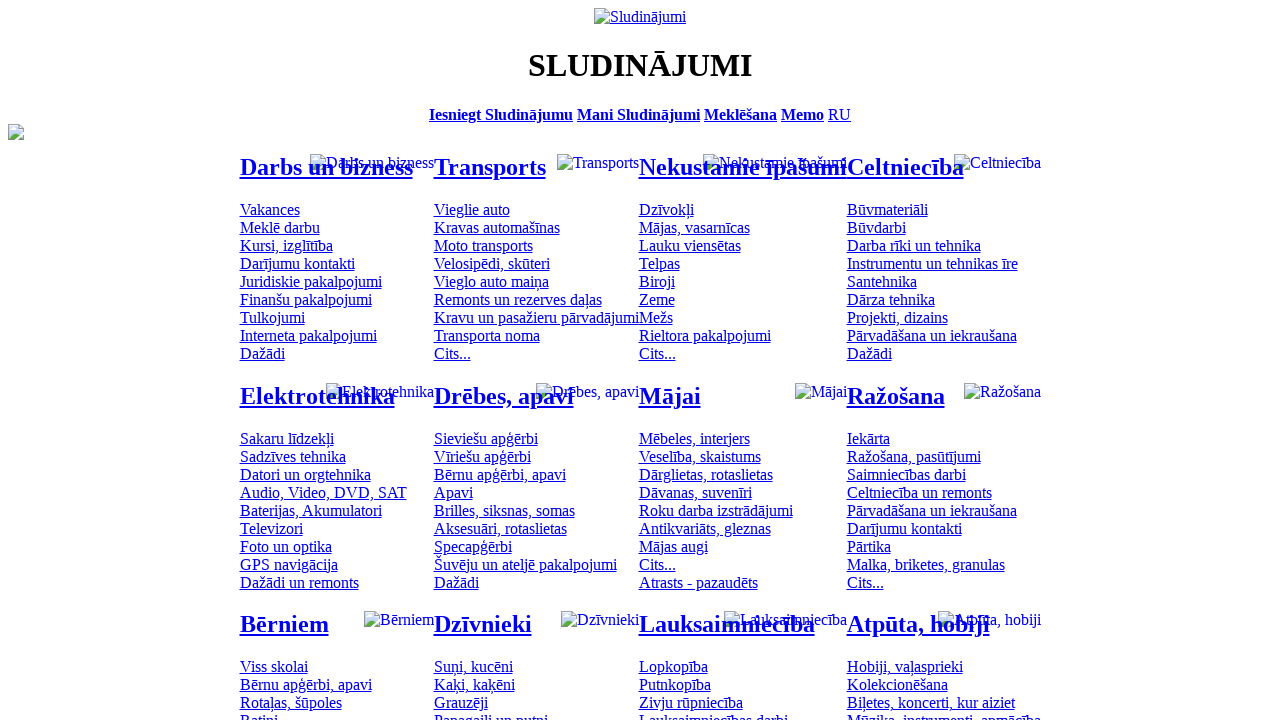

Clicked language switch link at (840, 114) on .menu_lang
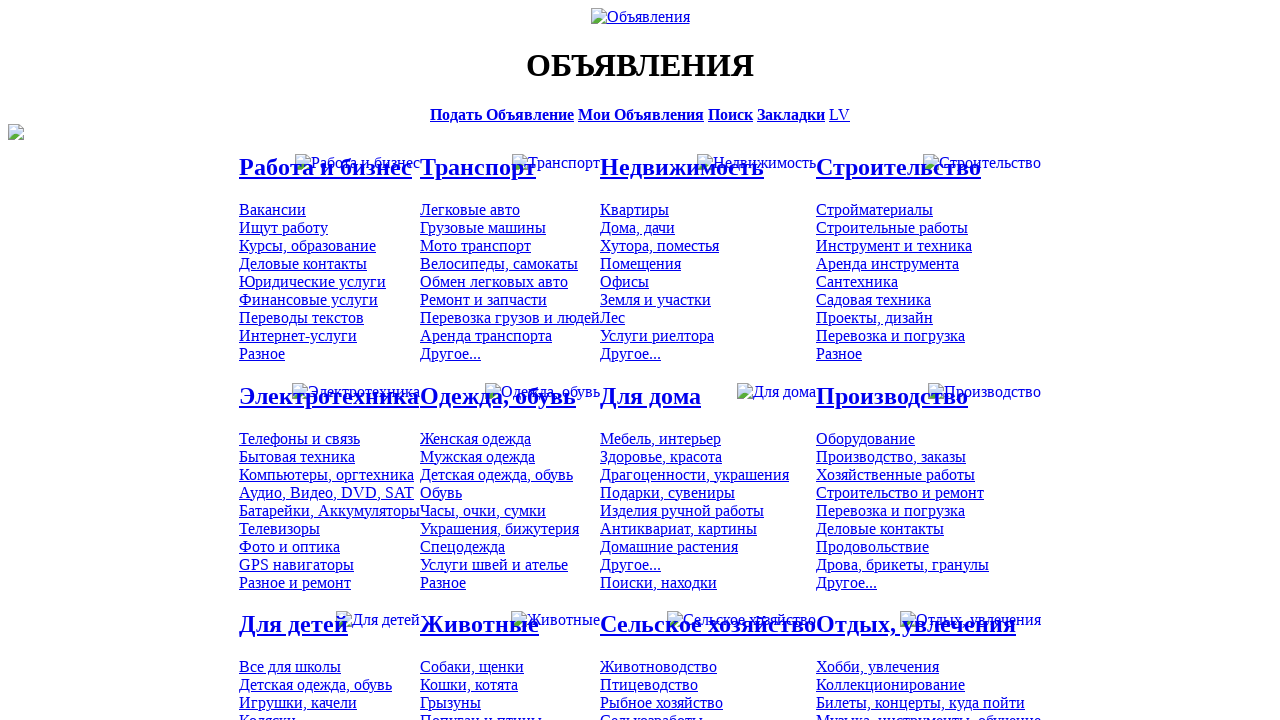

Clicked personal cars section at (470, 209) on #mtd_97
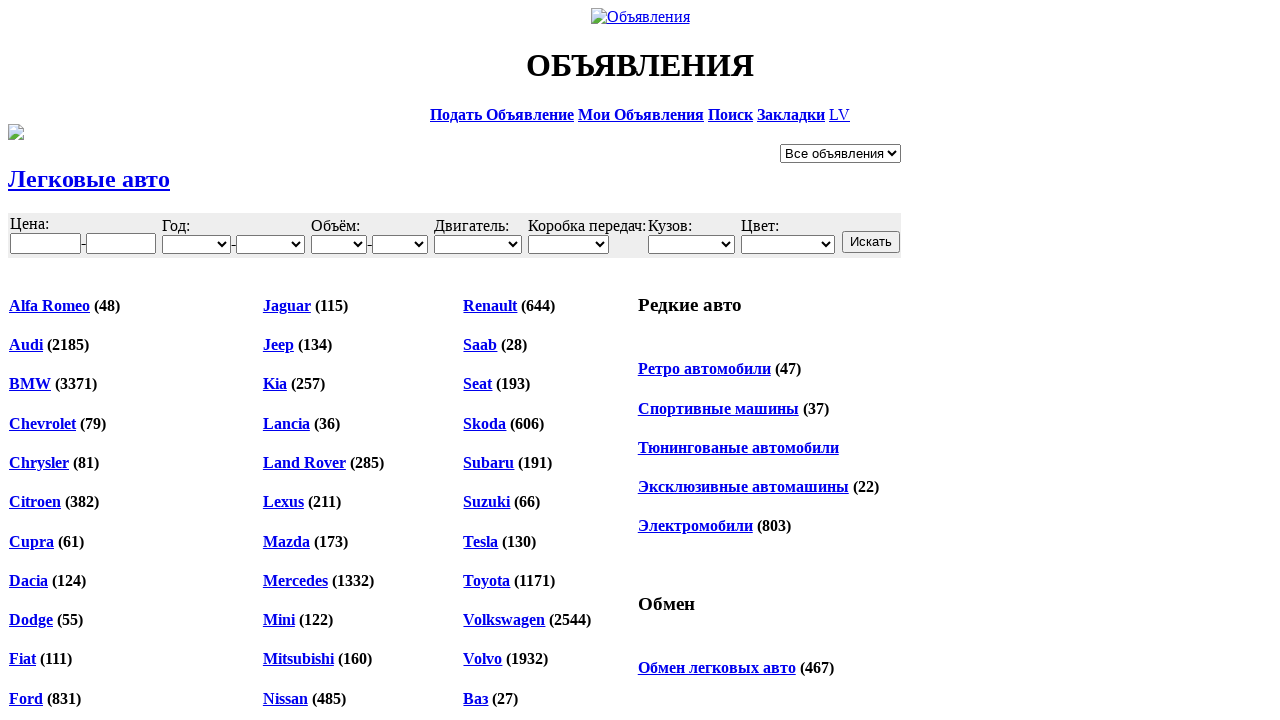

Car brand categories loaded successfully
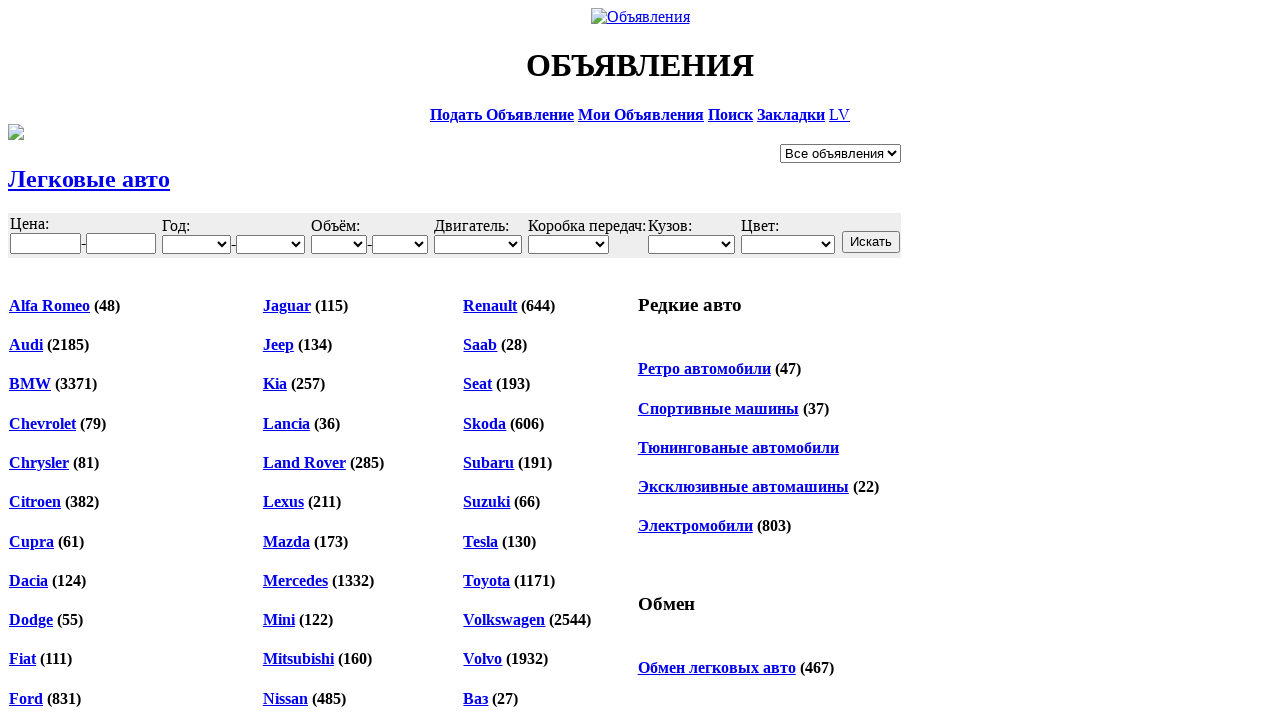

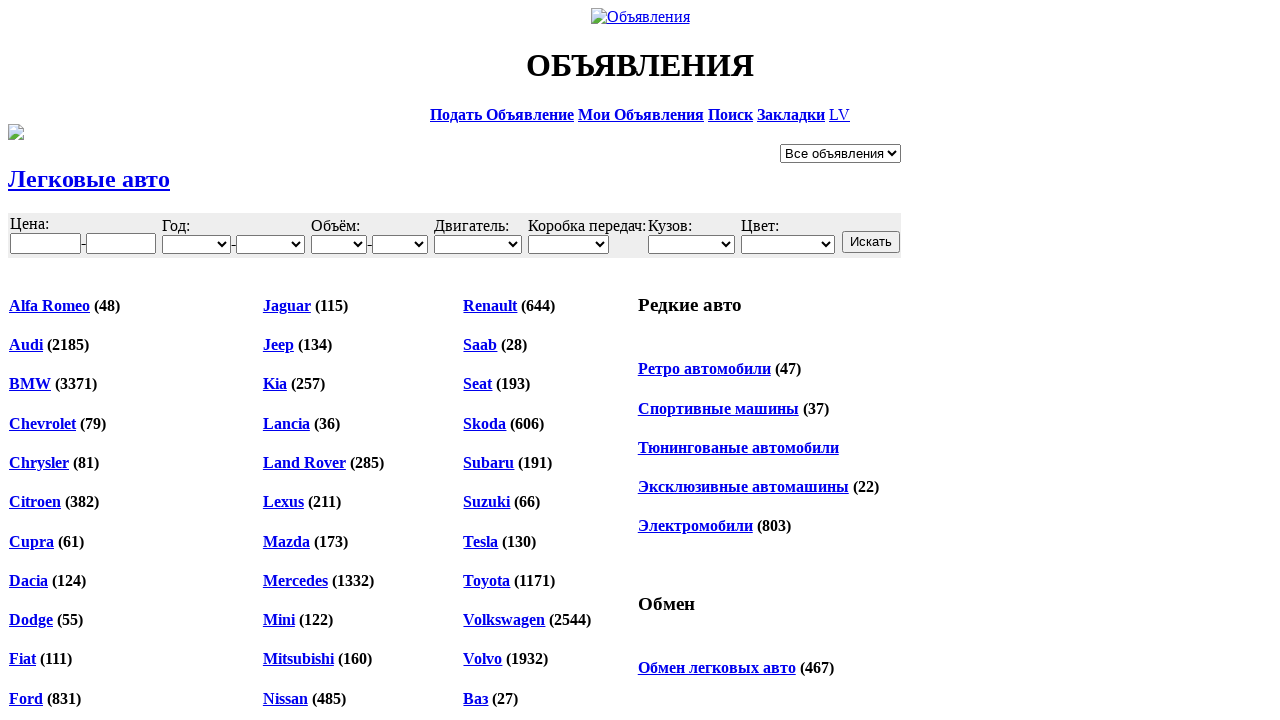